Navigates to the Selenium official website and maximizes the browser window. The original script also demonstrates window handle retrieval but that's not a meaningful browser automation action.

Starting URL: https://www.selenium.dev/

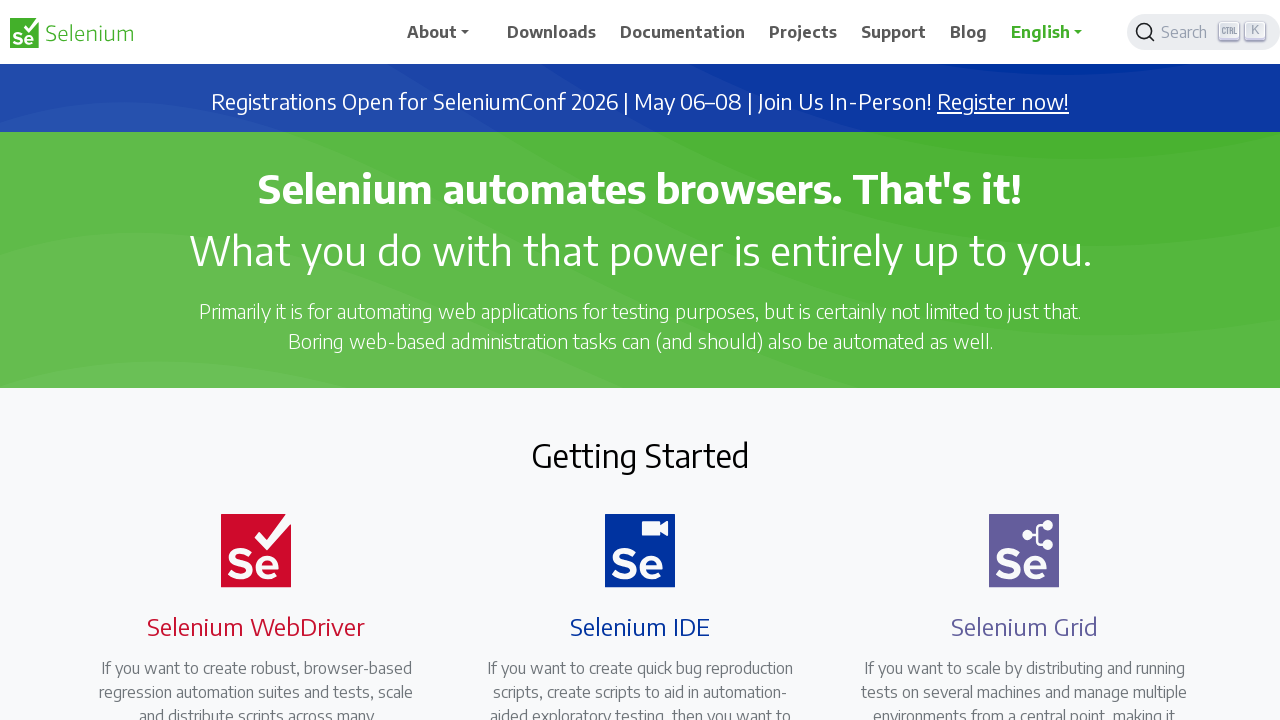

Navigated to Selenium official website
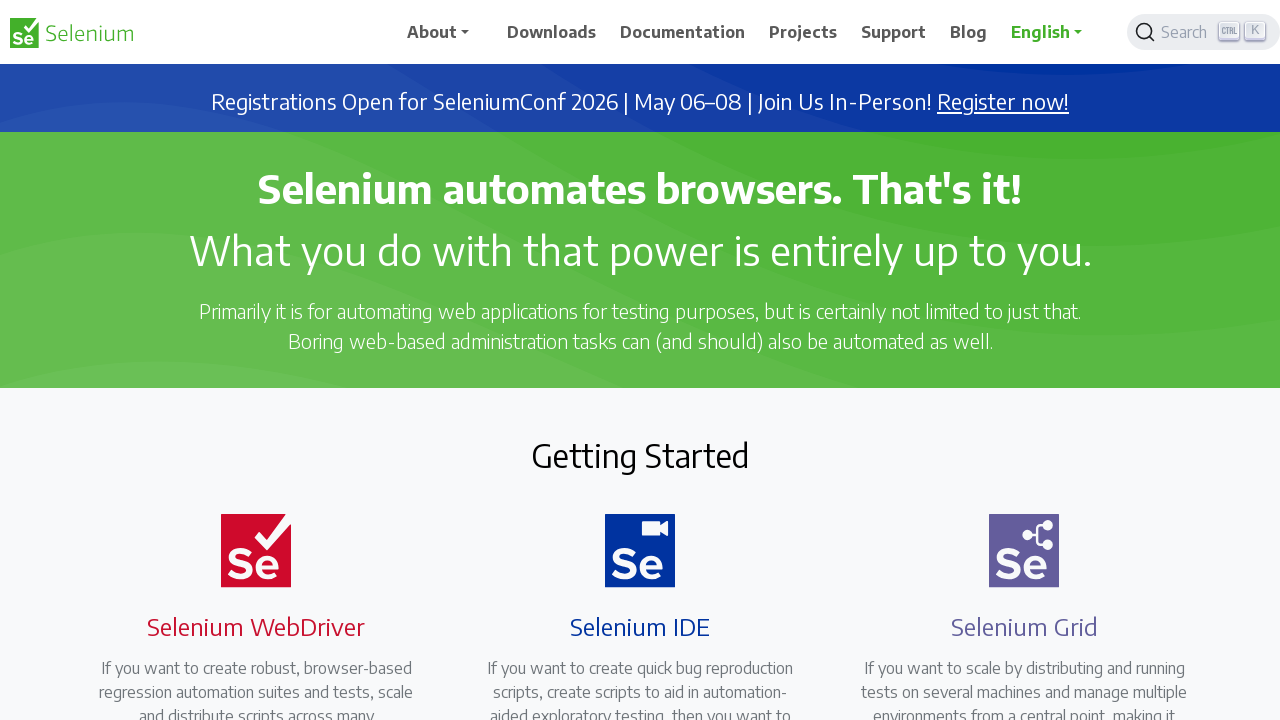

Set viewport size to 1920x1080 (maximized window)
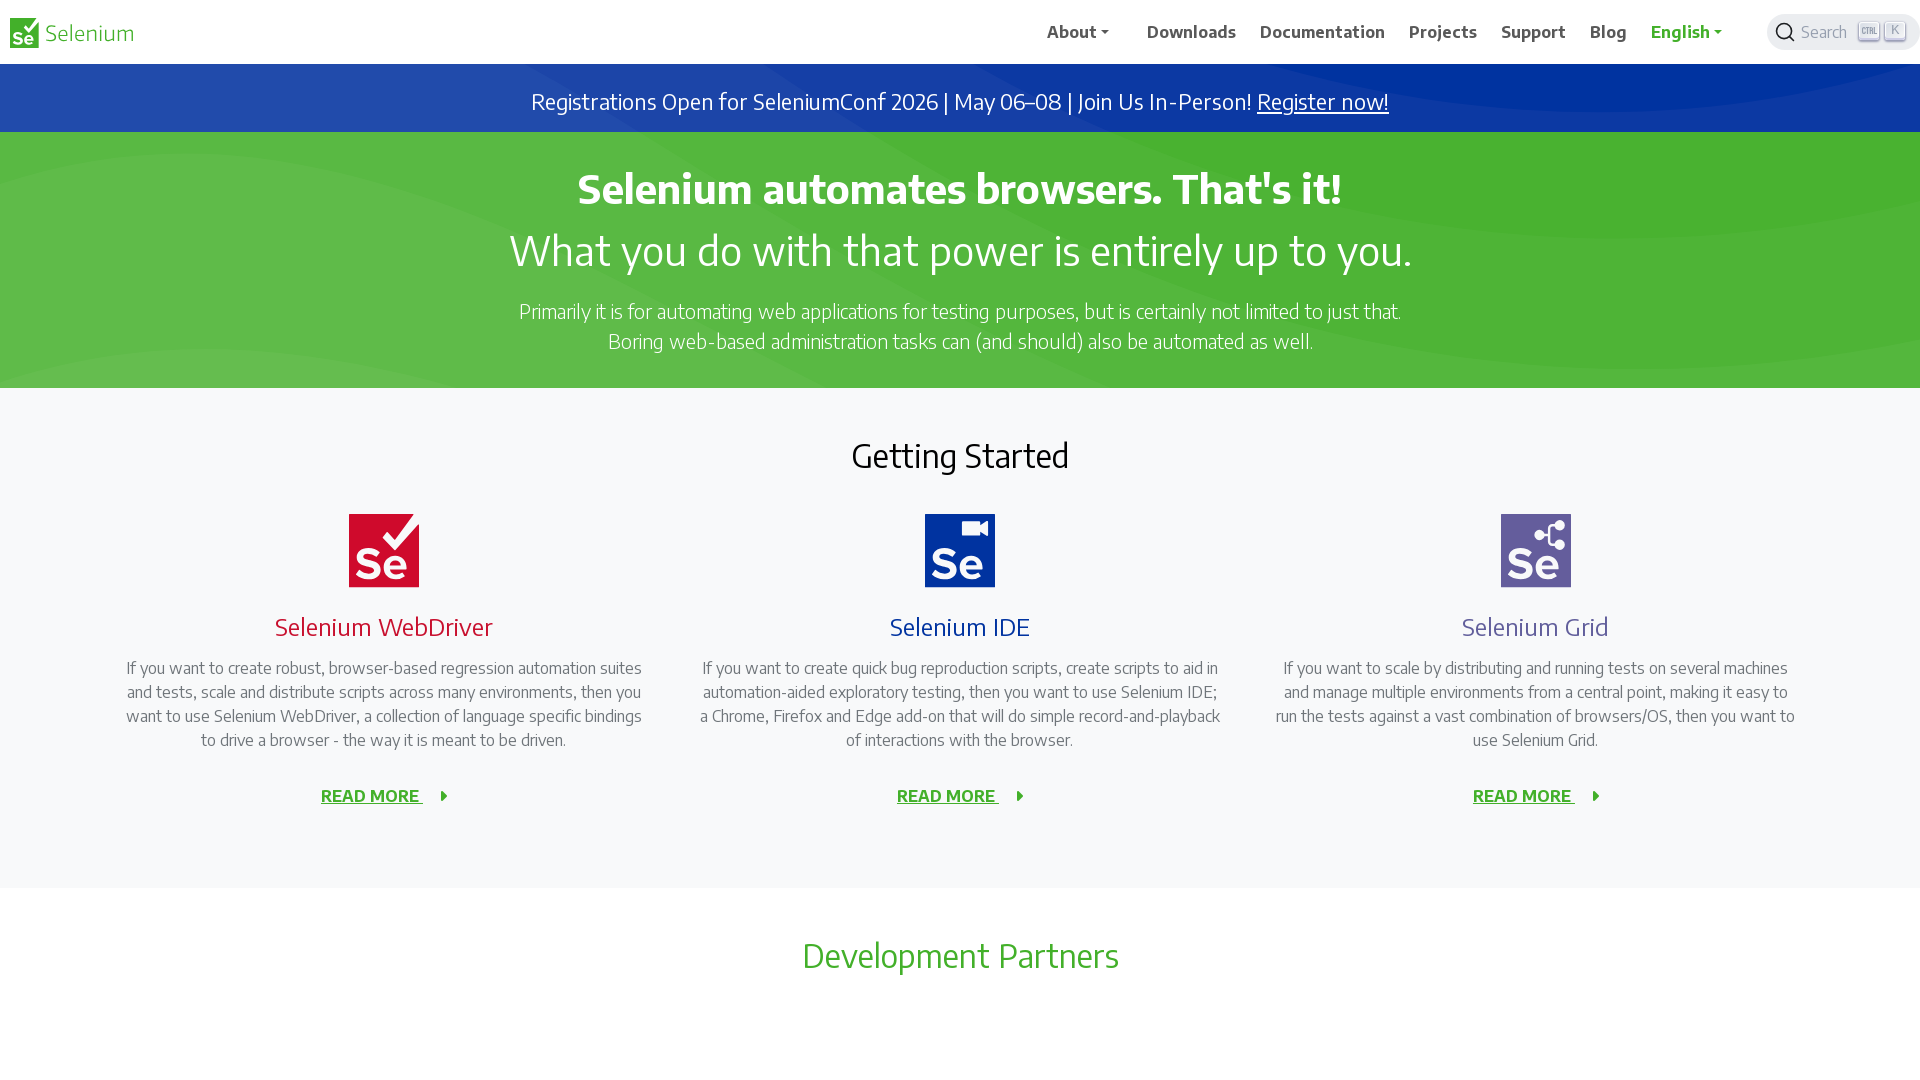

Page DOM content loaded
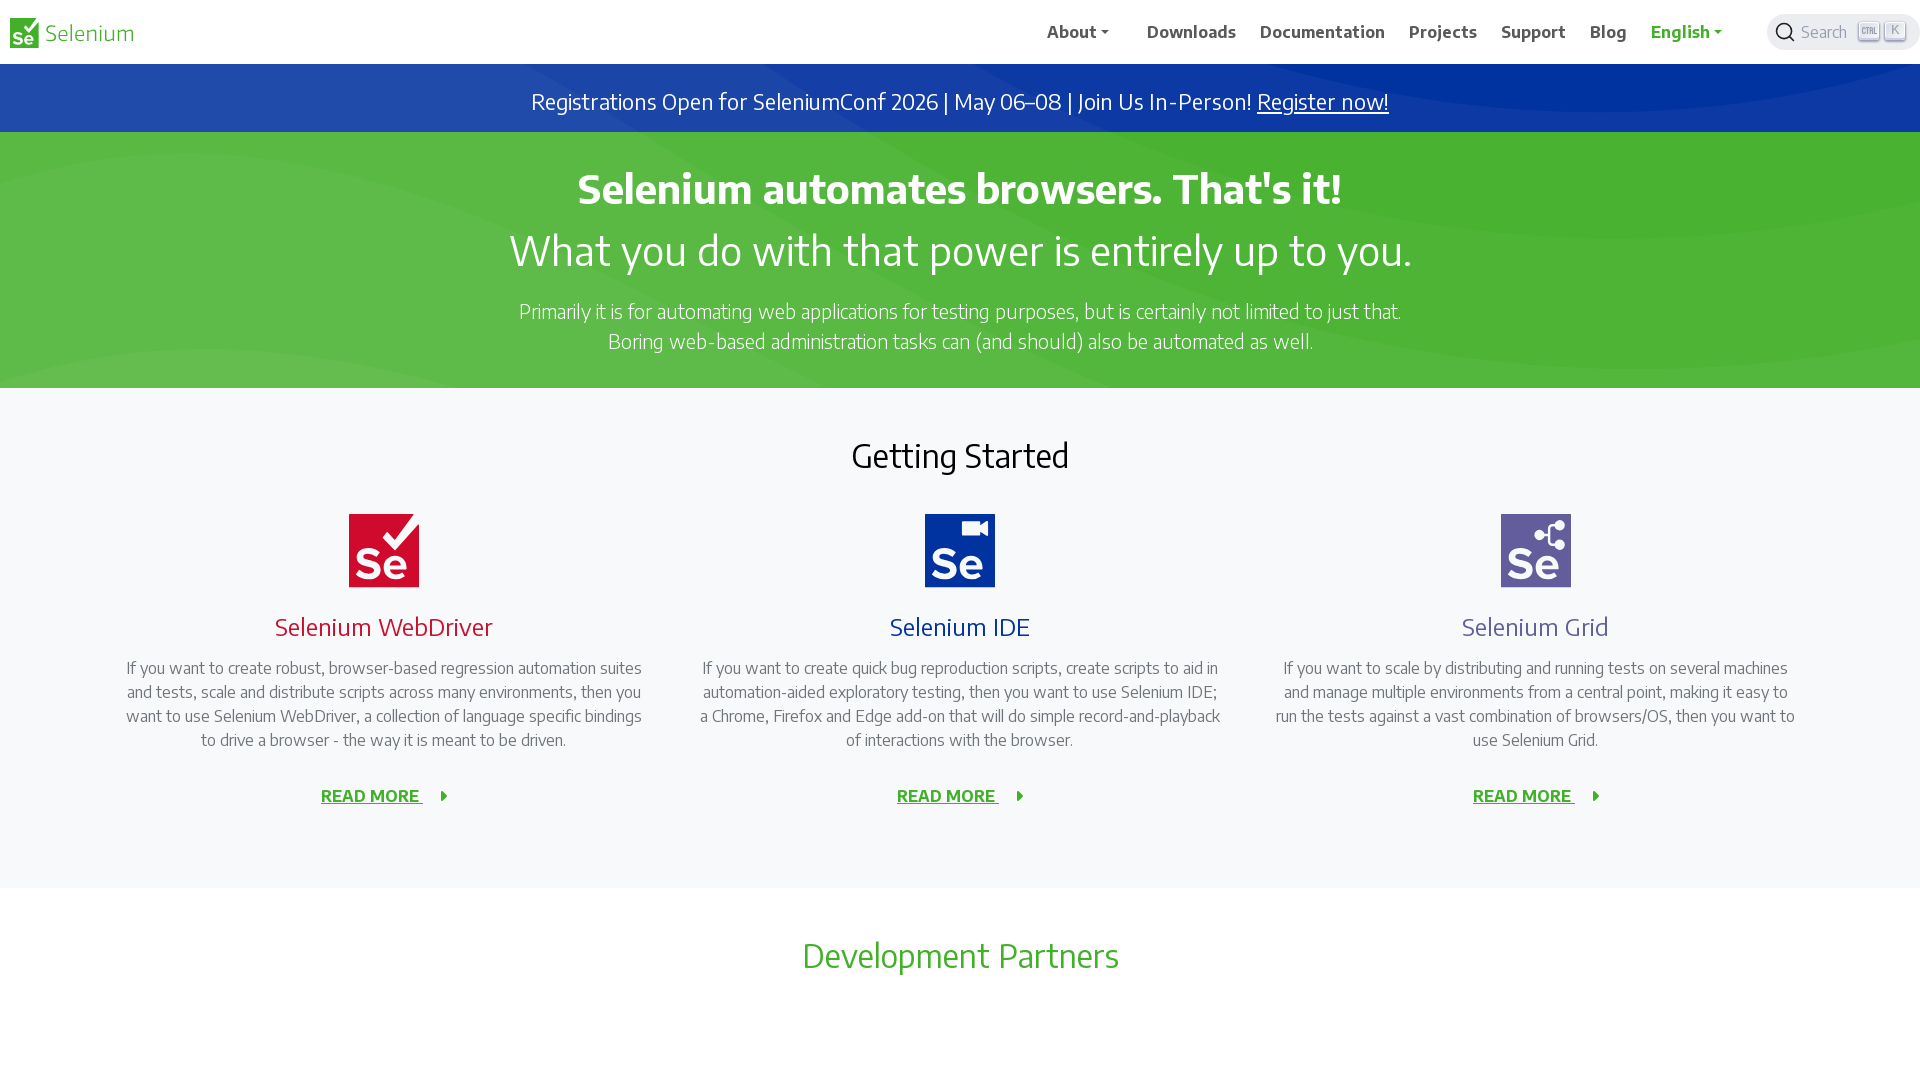

Body element loaded and visible on Selenium website
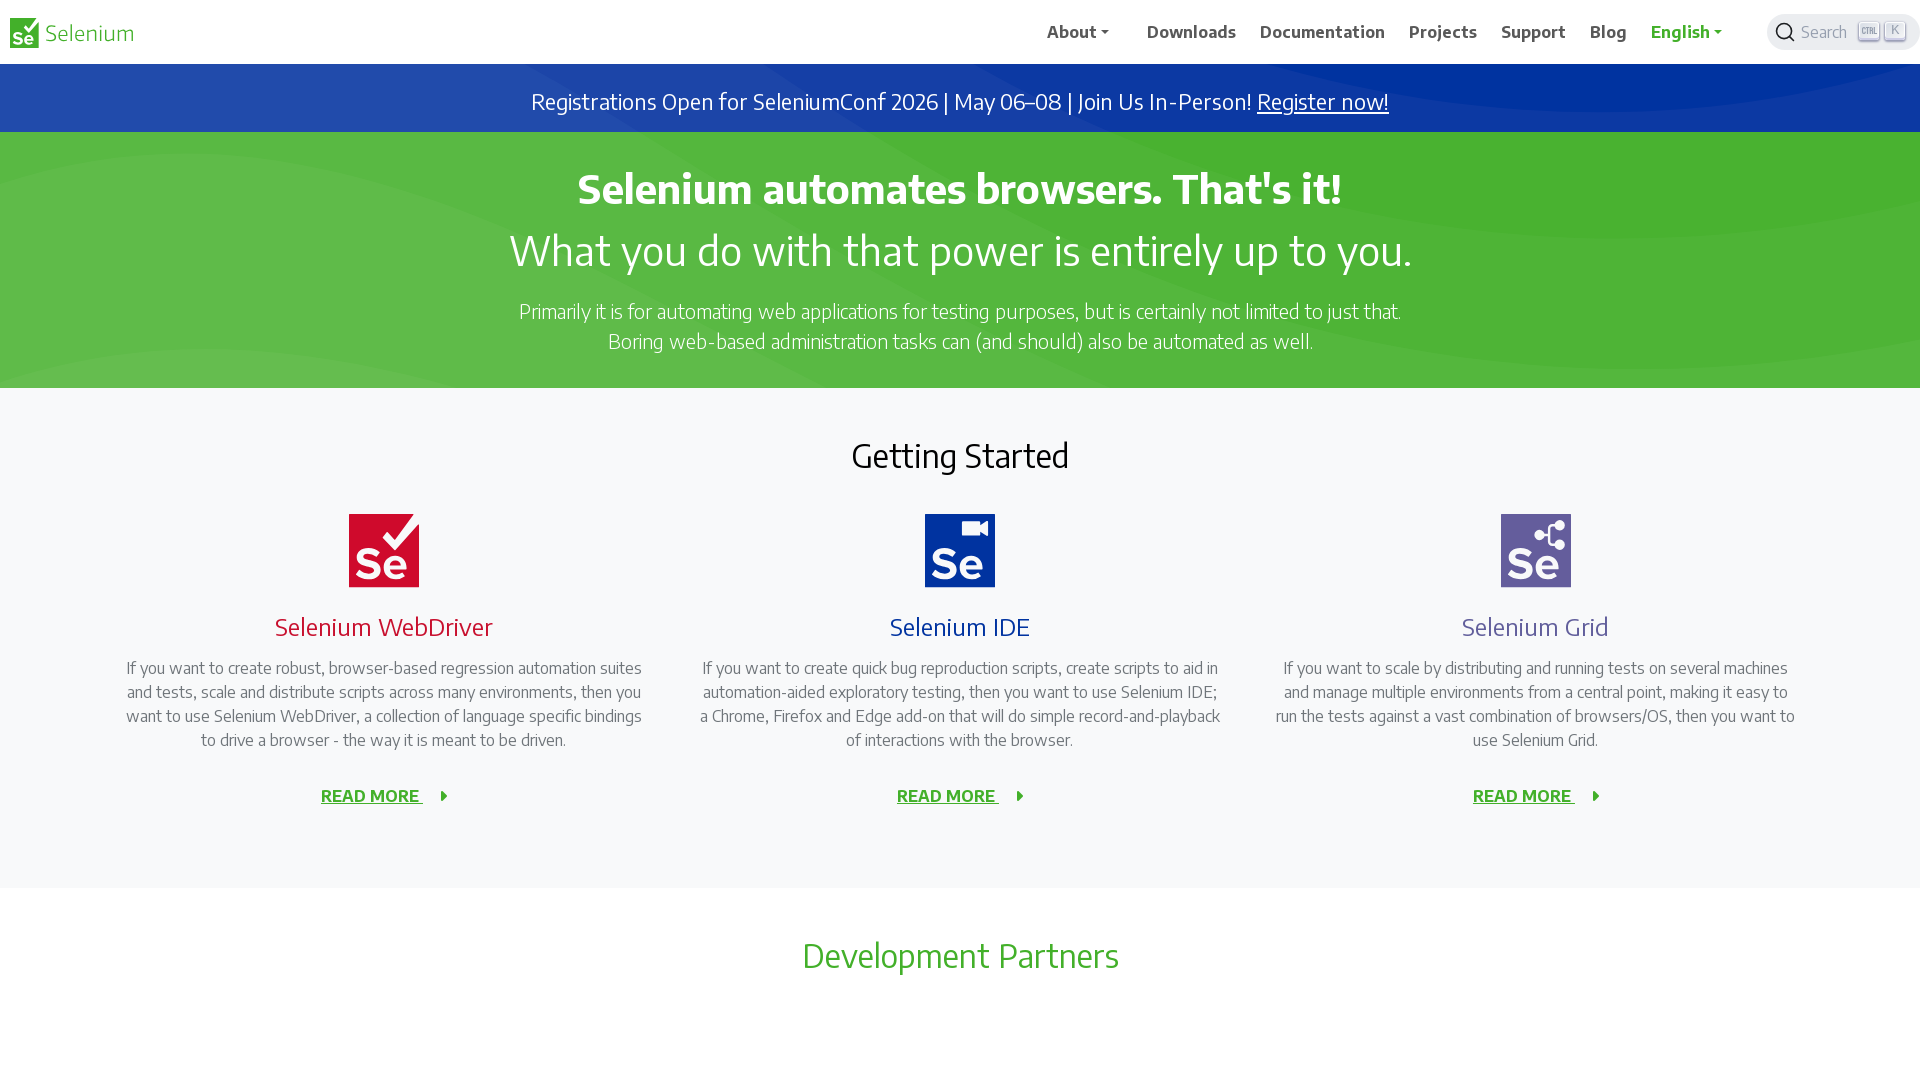

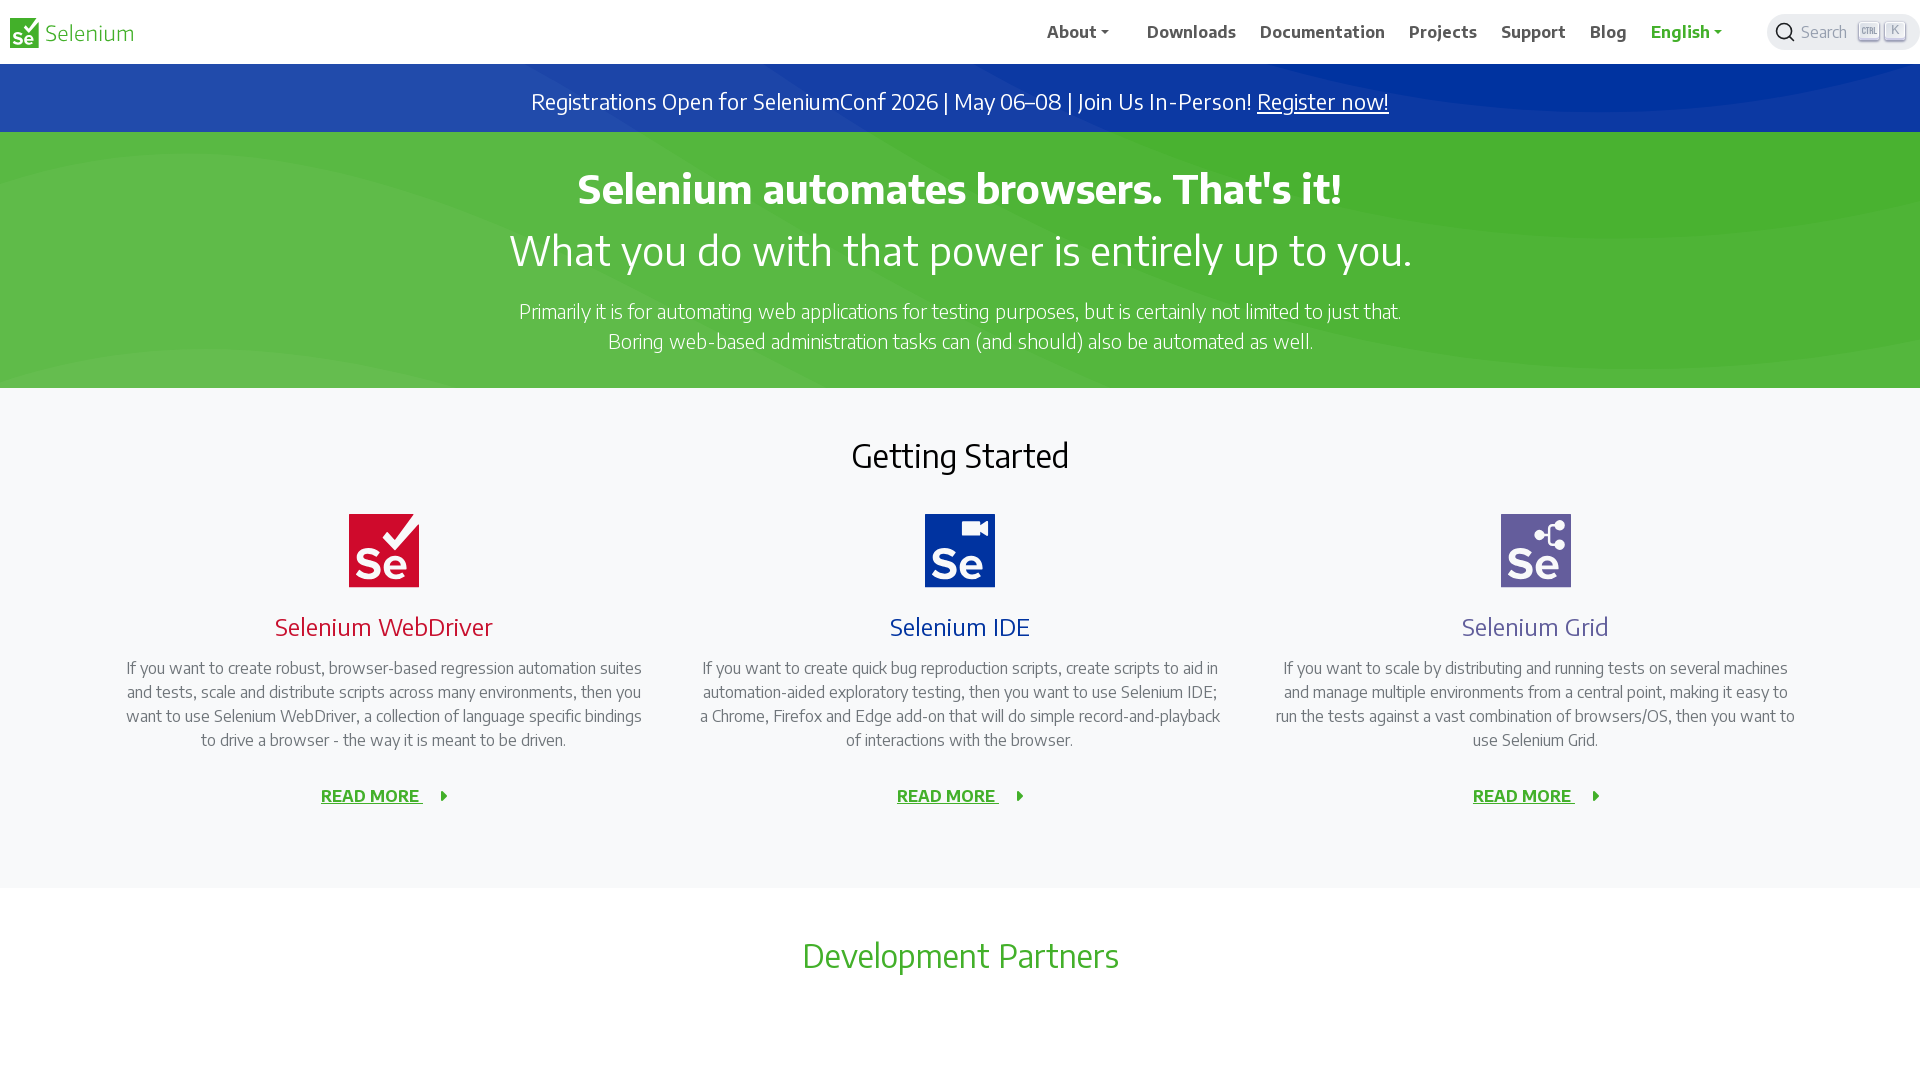